Tests the home navigation functionality by clicking various navigation links (site, home, form) and verifying that clicking the home link always returns to the main page with the expected content.

Starting URL: http://uitest.duodecadits.com/

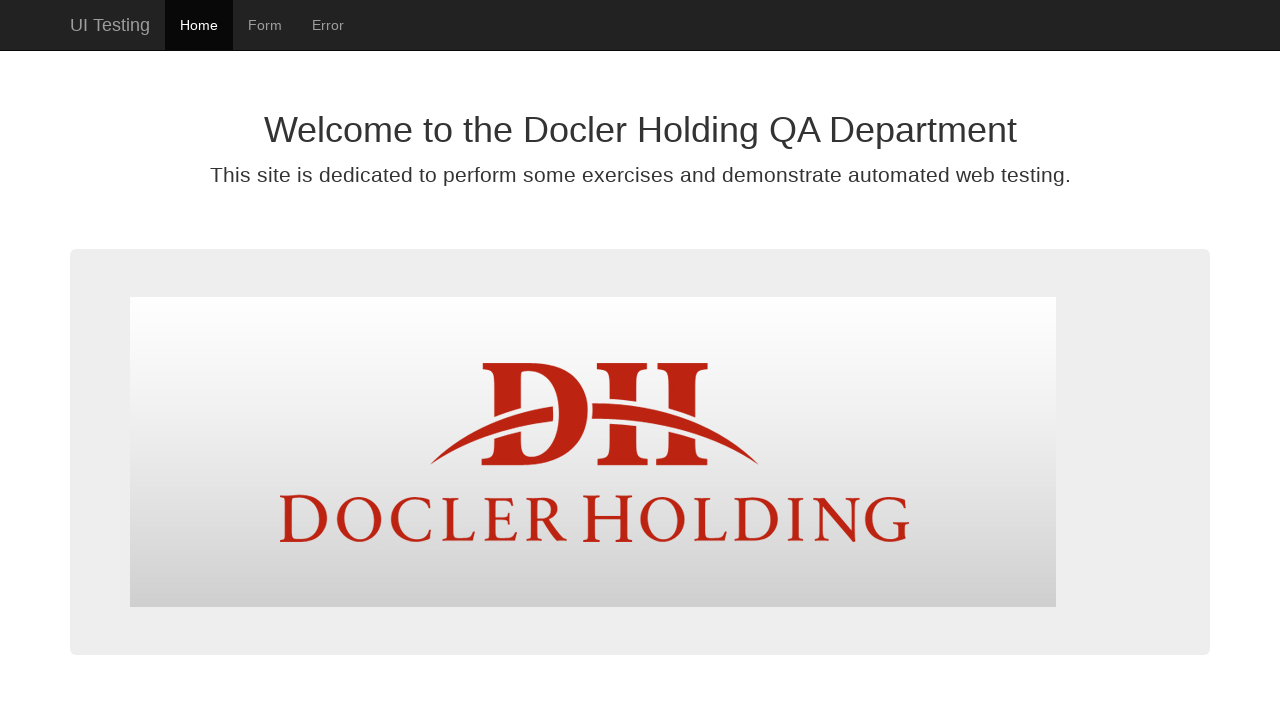

Waited for paragraph element to load on initial page
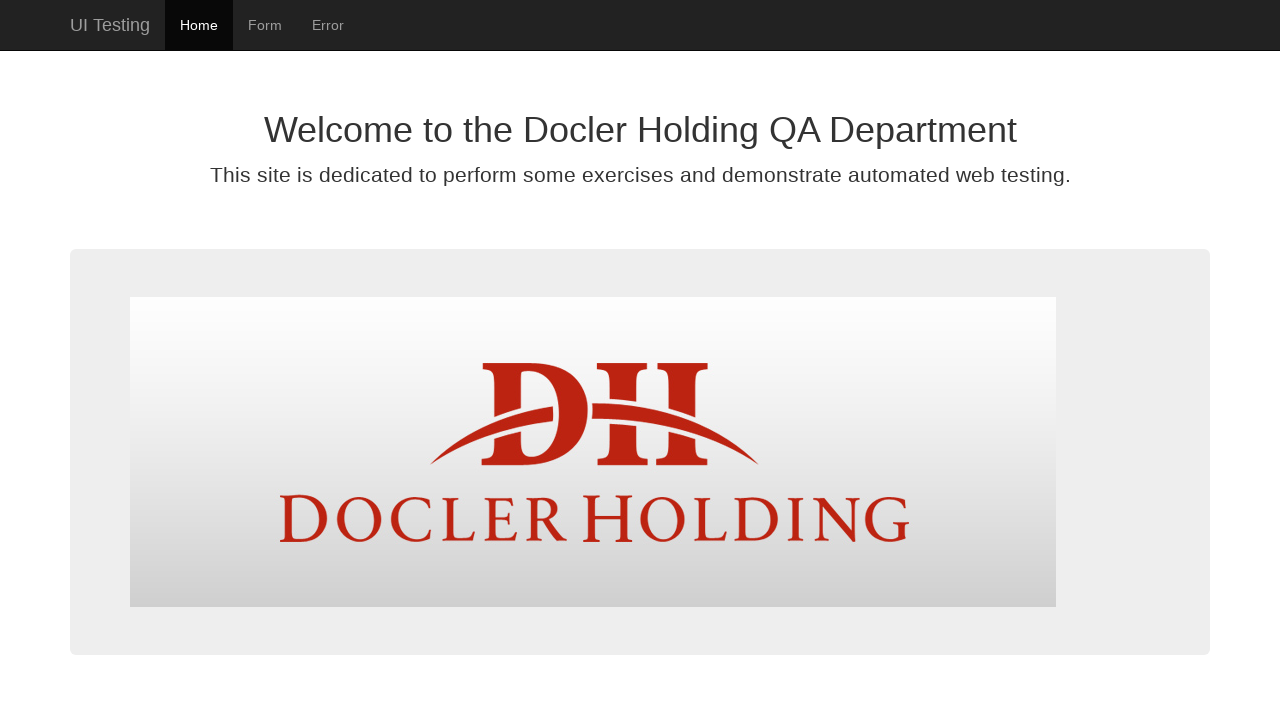

Verified initial page contains expected content about testing exercises
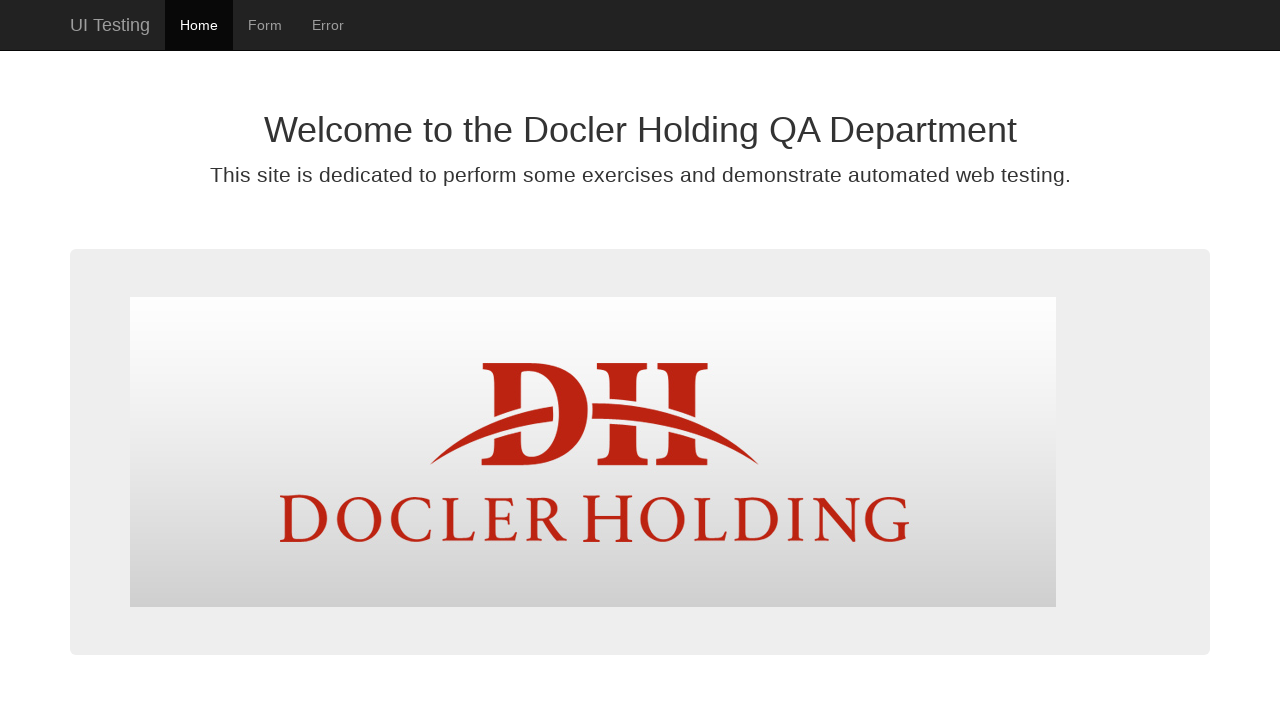

Clicked on site navigation link at (110, 25) on #site
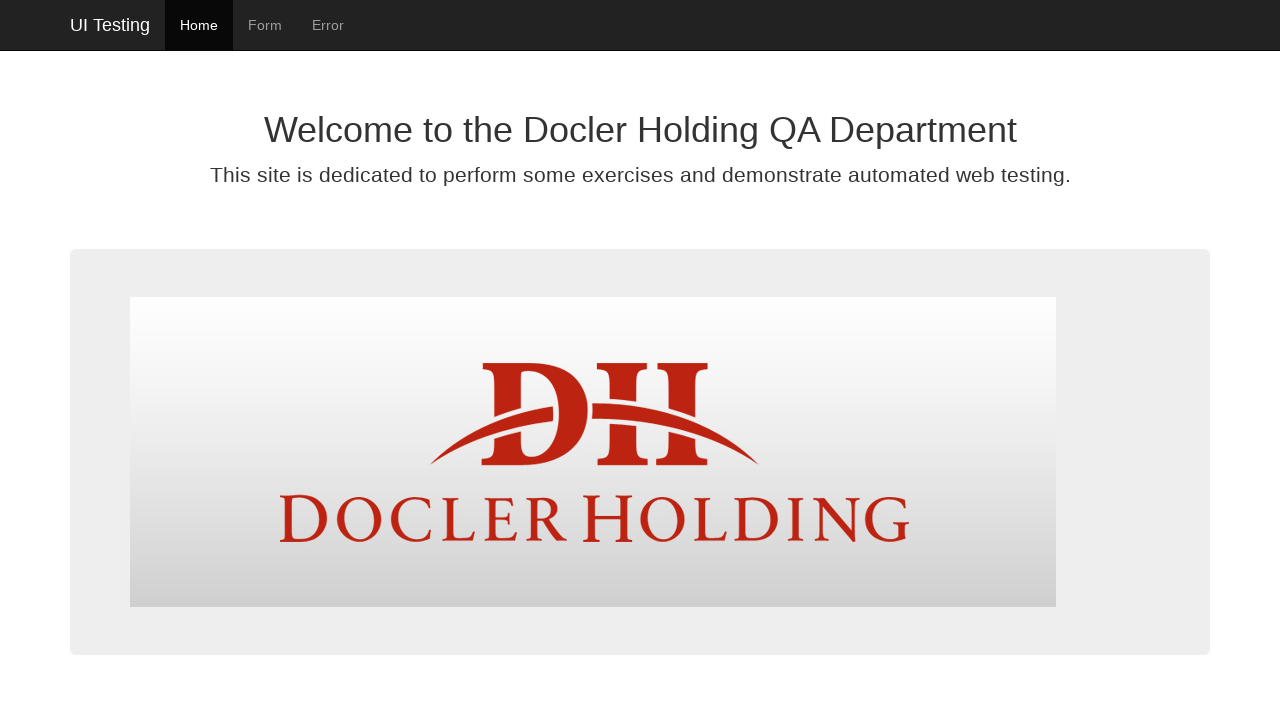

Clicked on home navigation link from site page at (199, 25) on #home
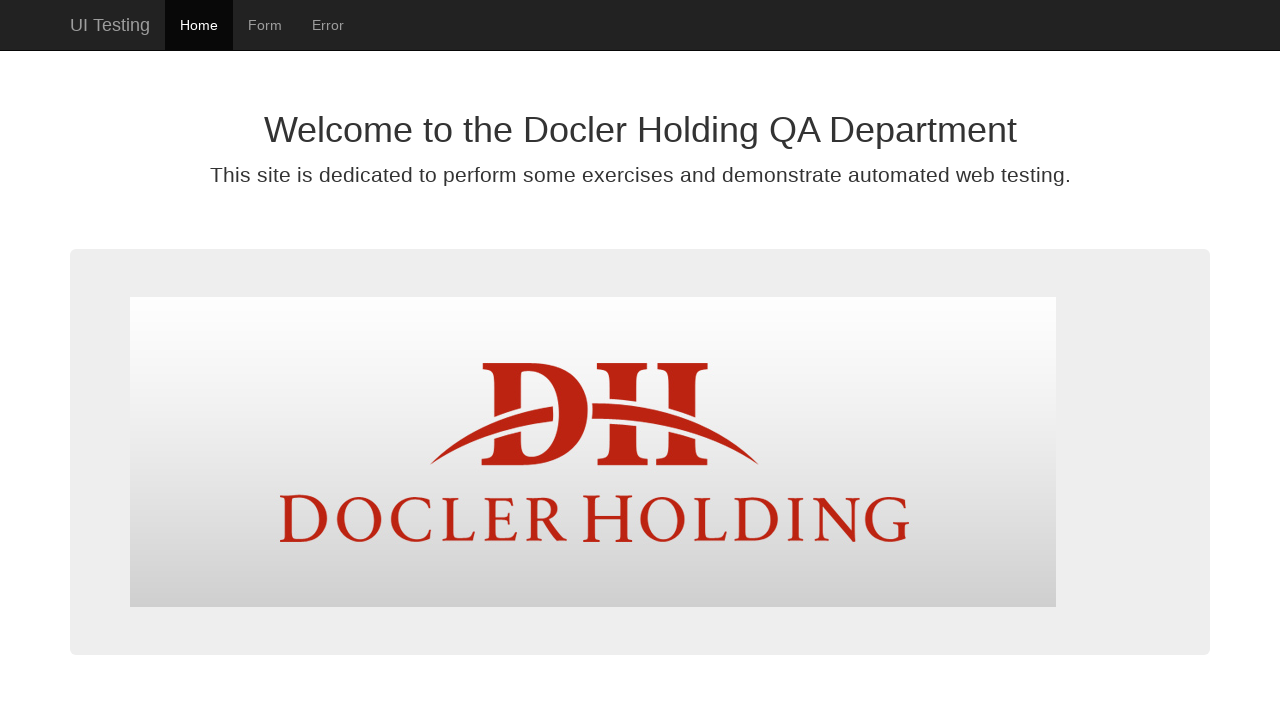

Verified URL is home page after clicking home link
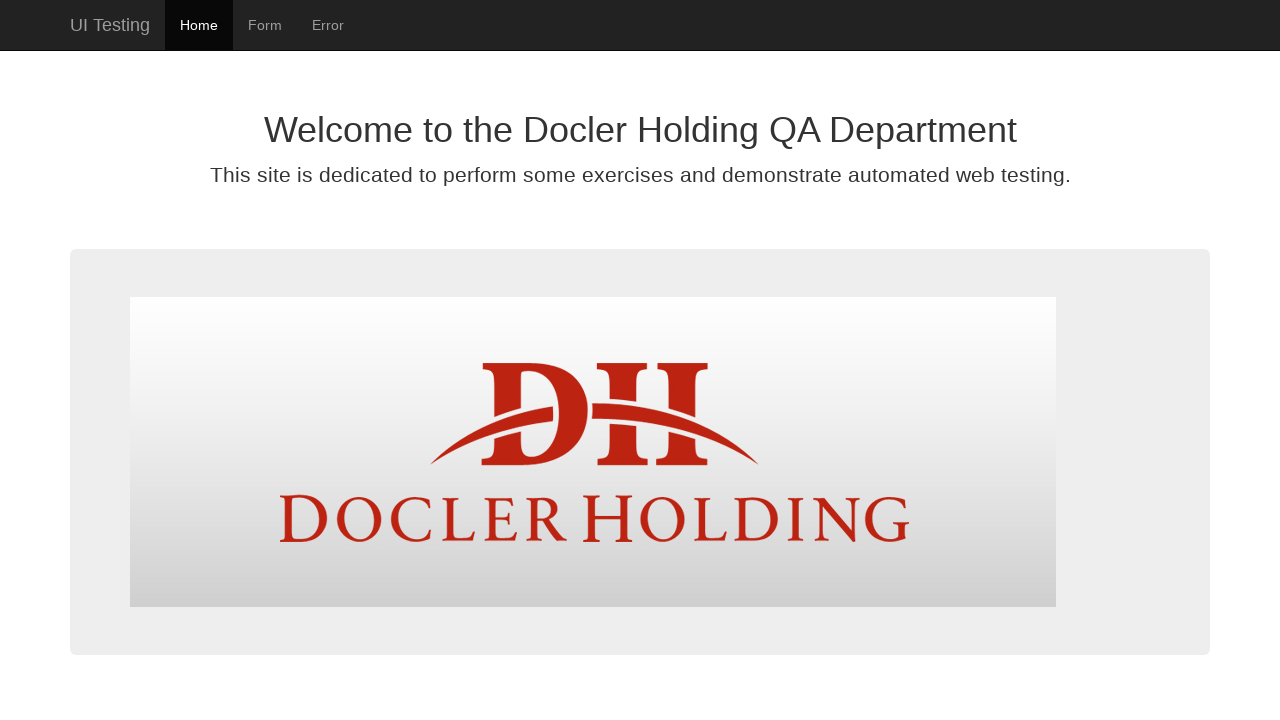

Verified home page contains expected content after navigation from site link
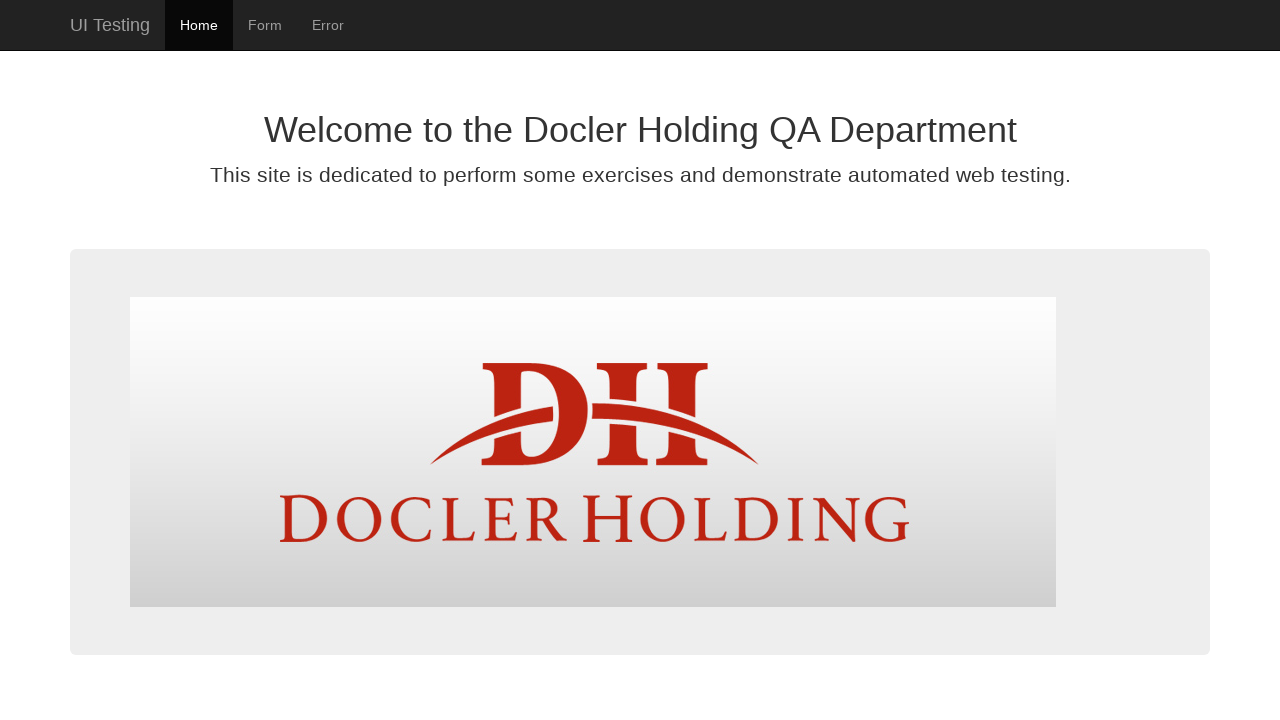

Clicked on home navigation link again at (199, 25) on #home
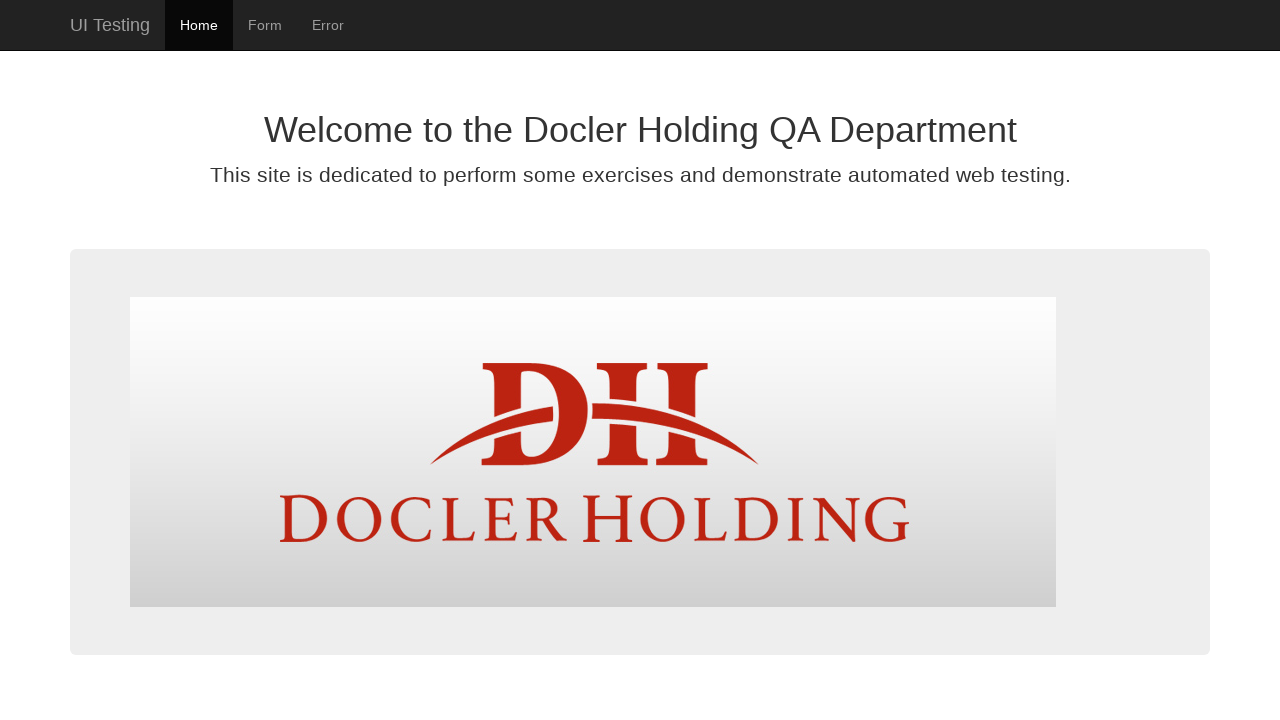

Verified URL remains home page after second home link click
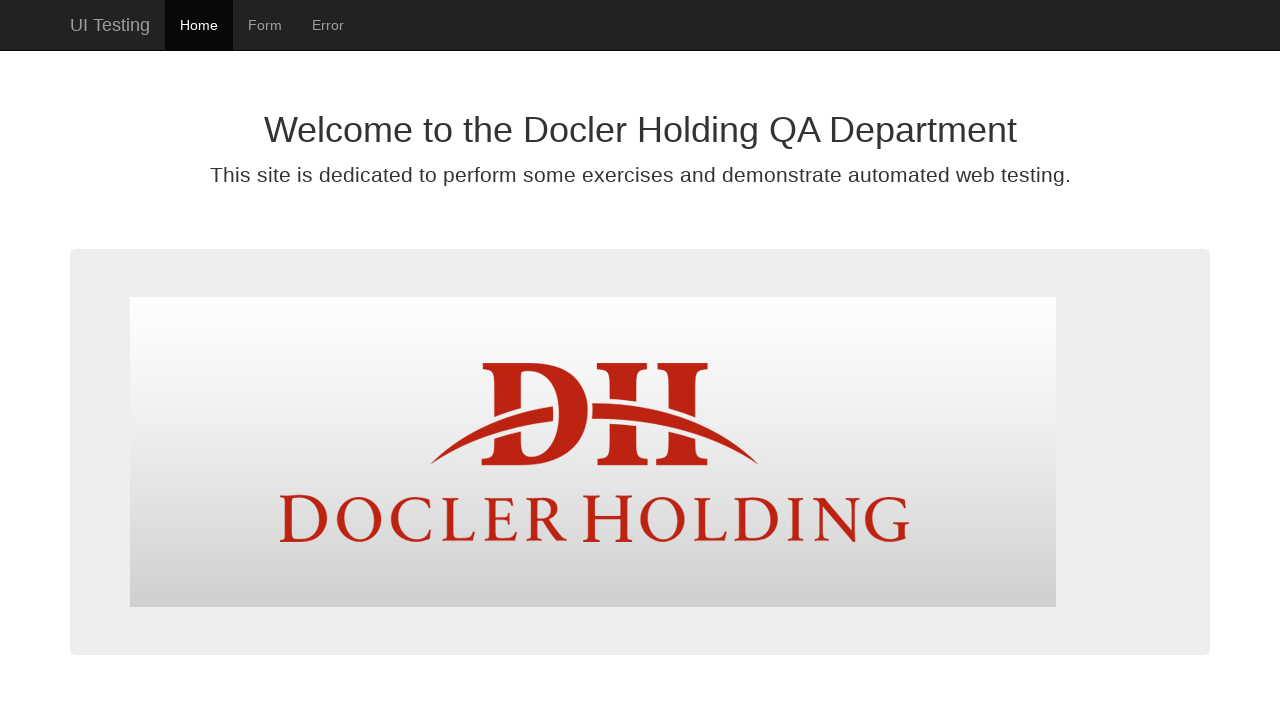

Verified home page content persists after clicking home link twice
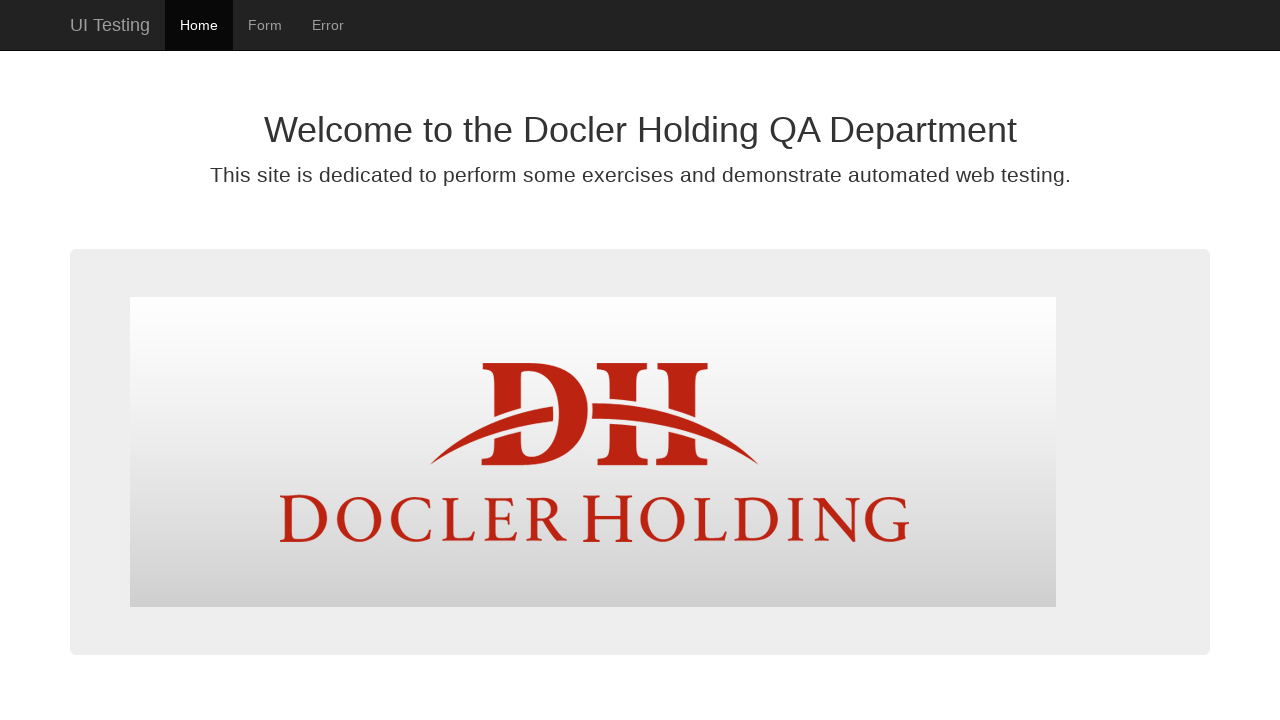

Clicked on form navigation link at (265, 25) on #form
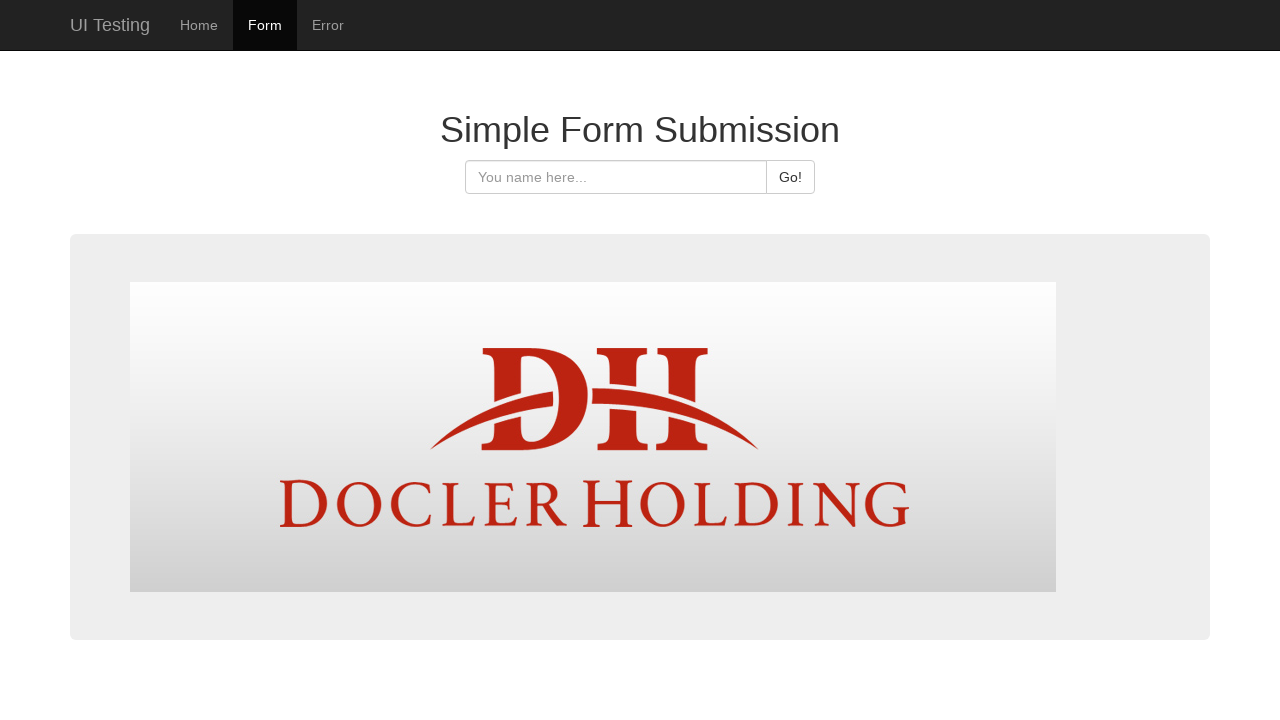

Clicked on home navigation link from form page at (199, 25) on #home
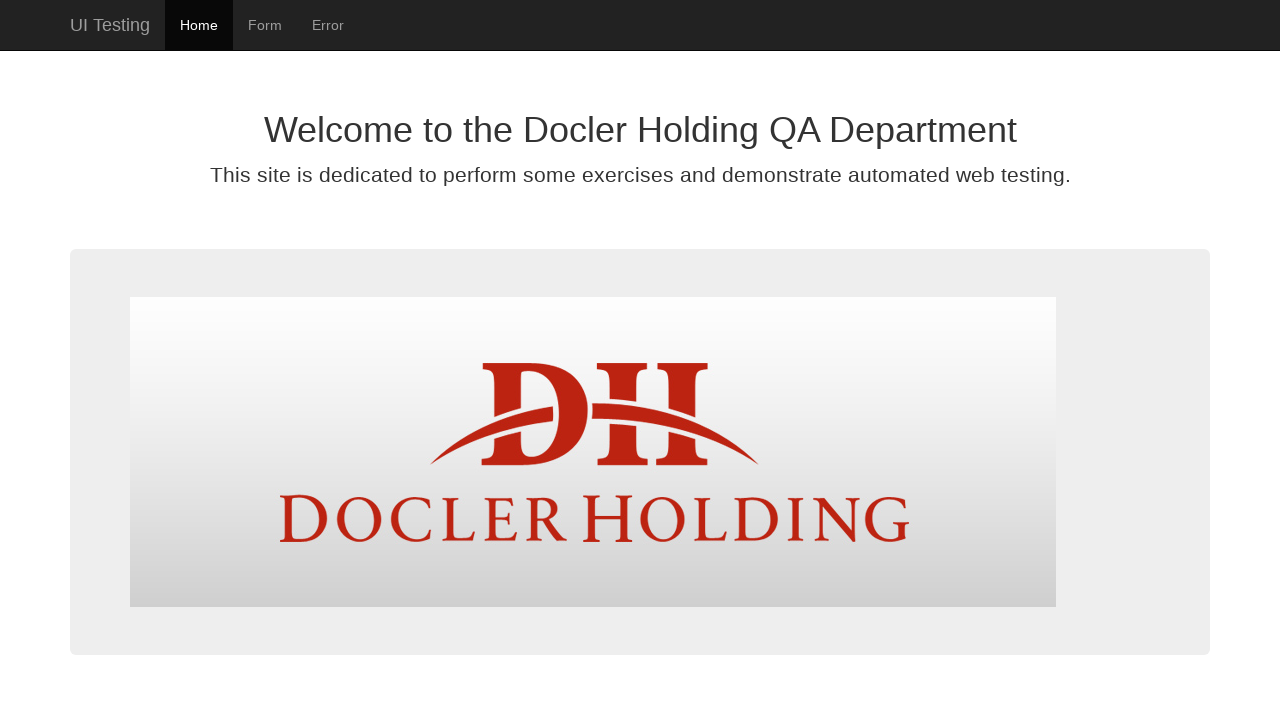

Verified URL is home page after clicking home link from form page
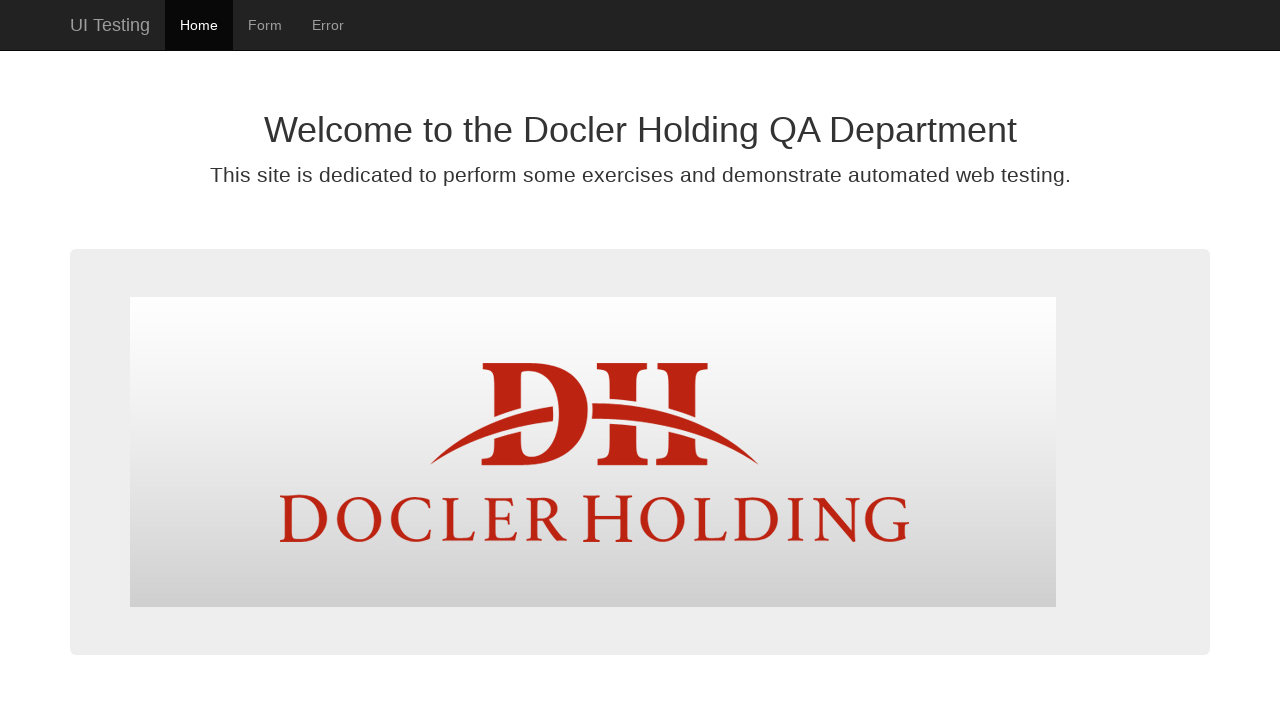

Verified home page contains expected content after navigation from form link
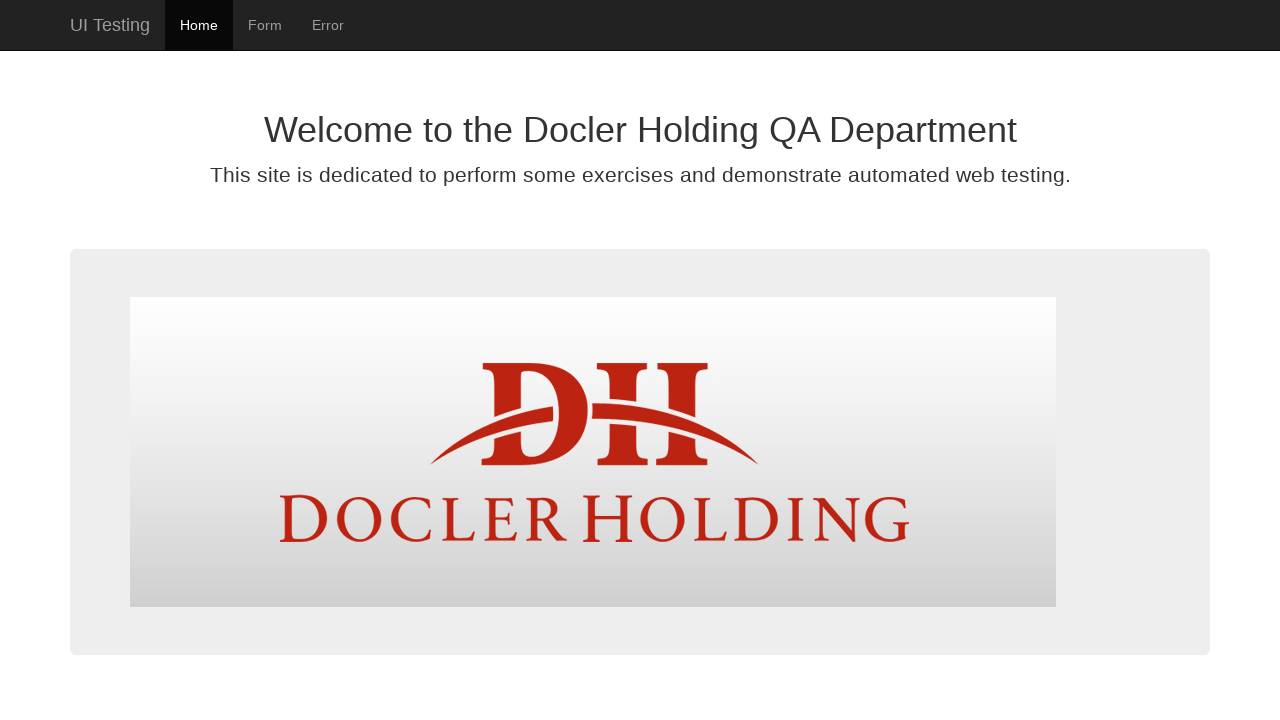

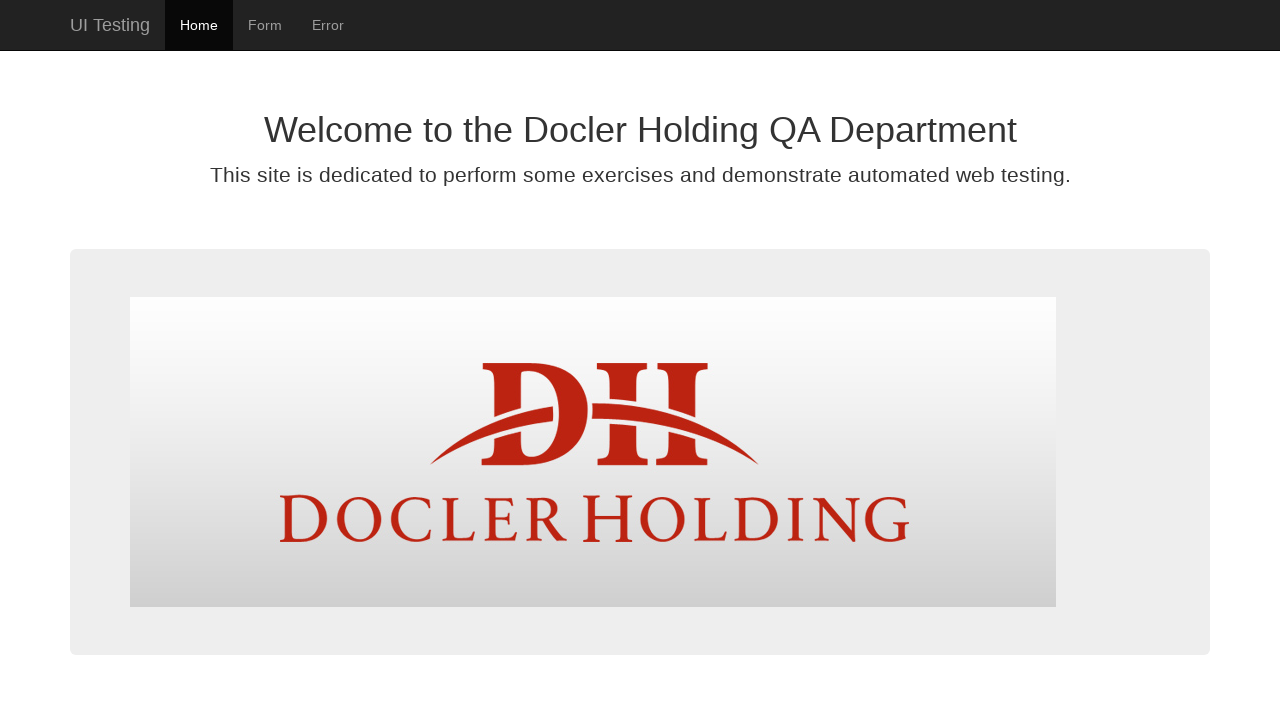